Tests the rent-a-cat page to verify Rent and Return buttons are present

Starting URL: https://cs1632.appspot.com/rent-a-cat

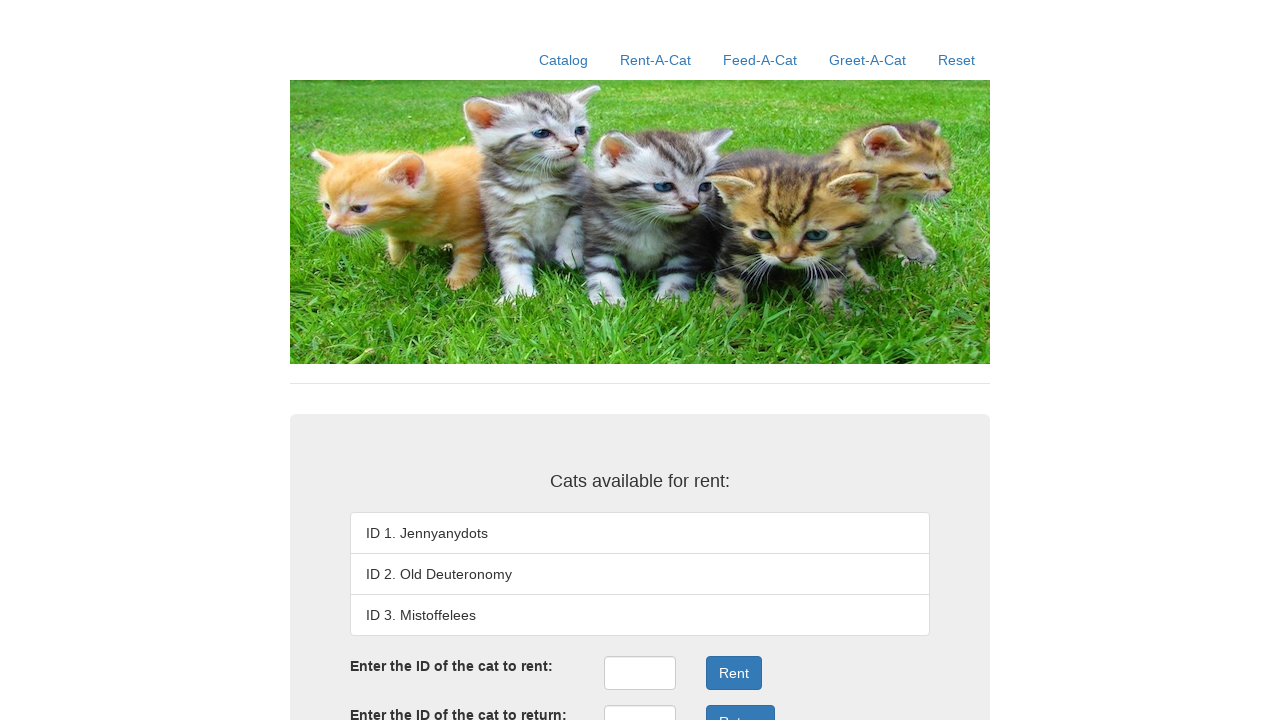

Reset cookies to clear state (1=false, 2=false, 3=false)
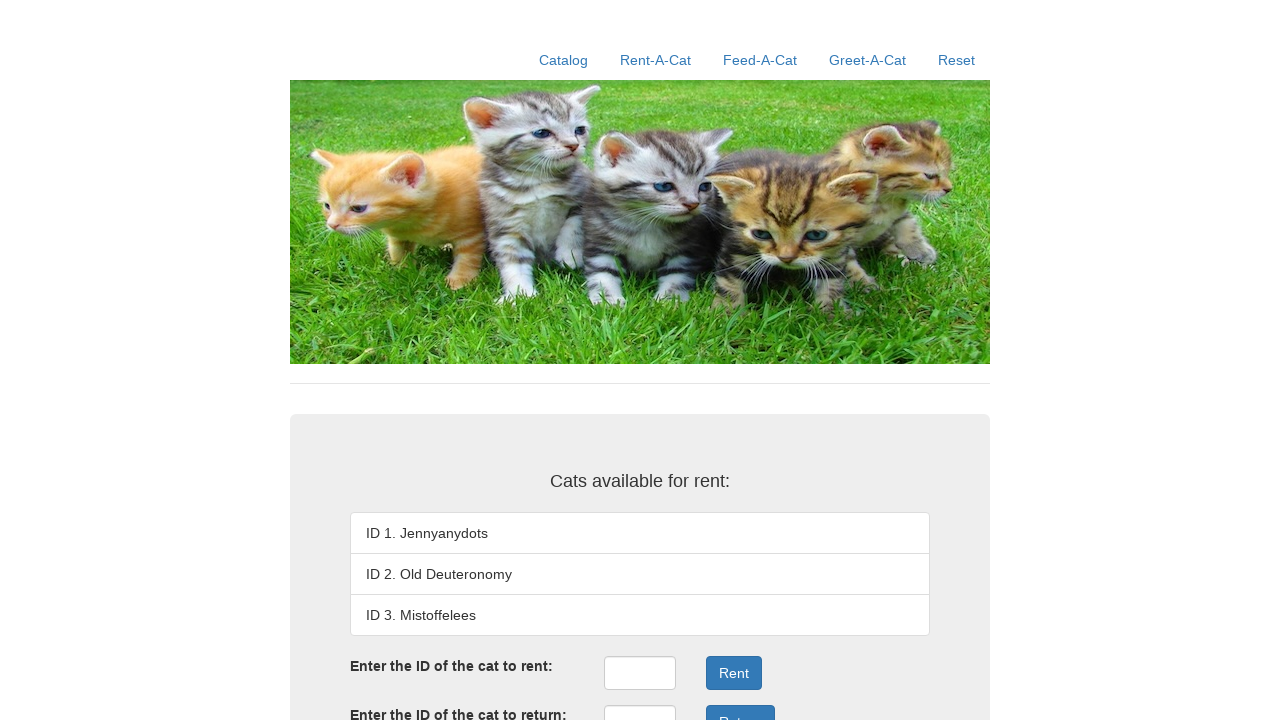

Clicked on rent-a-cat link at (656, 60) on xpath=//a[contains(@href, '/rent-a-cat')]
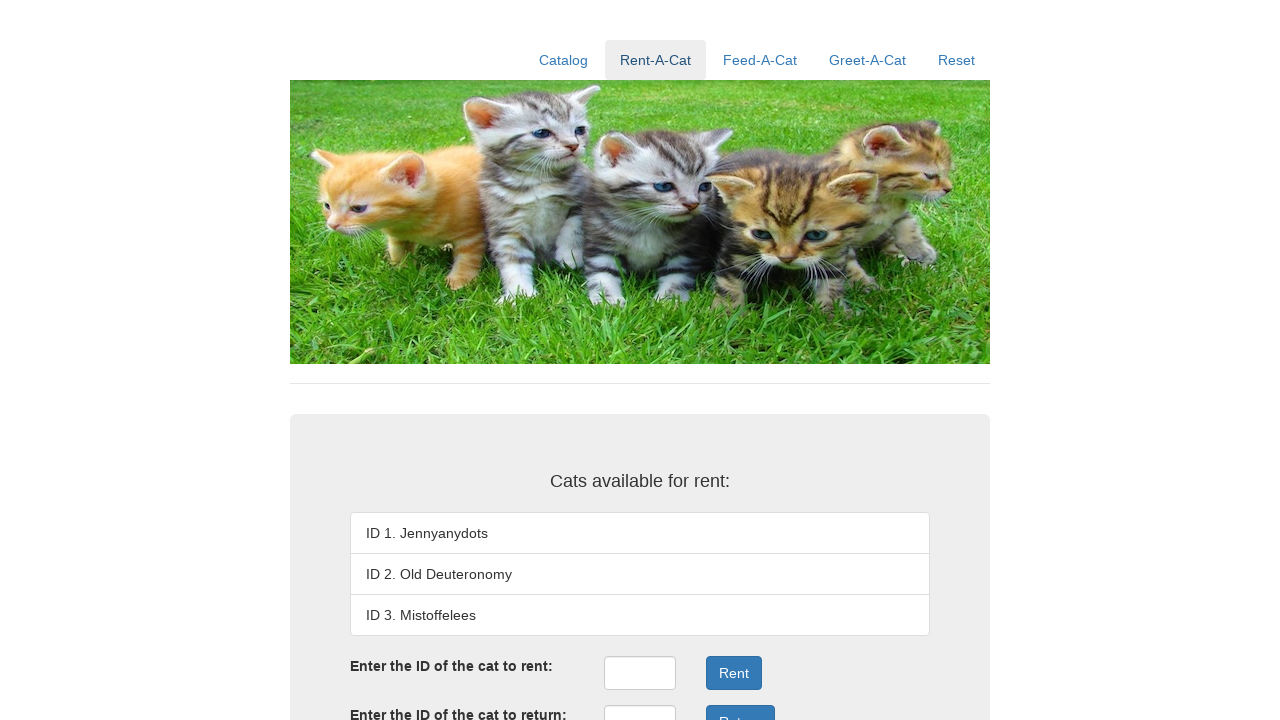

Verified Rent button is present on the page
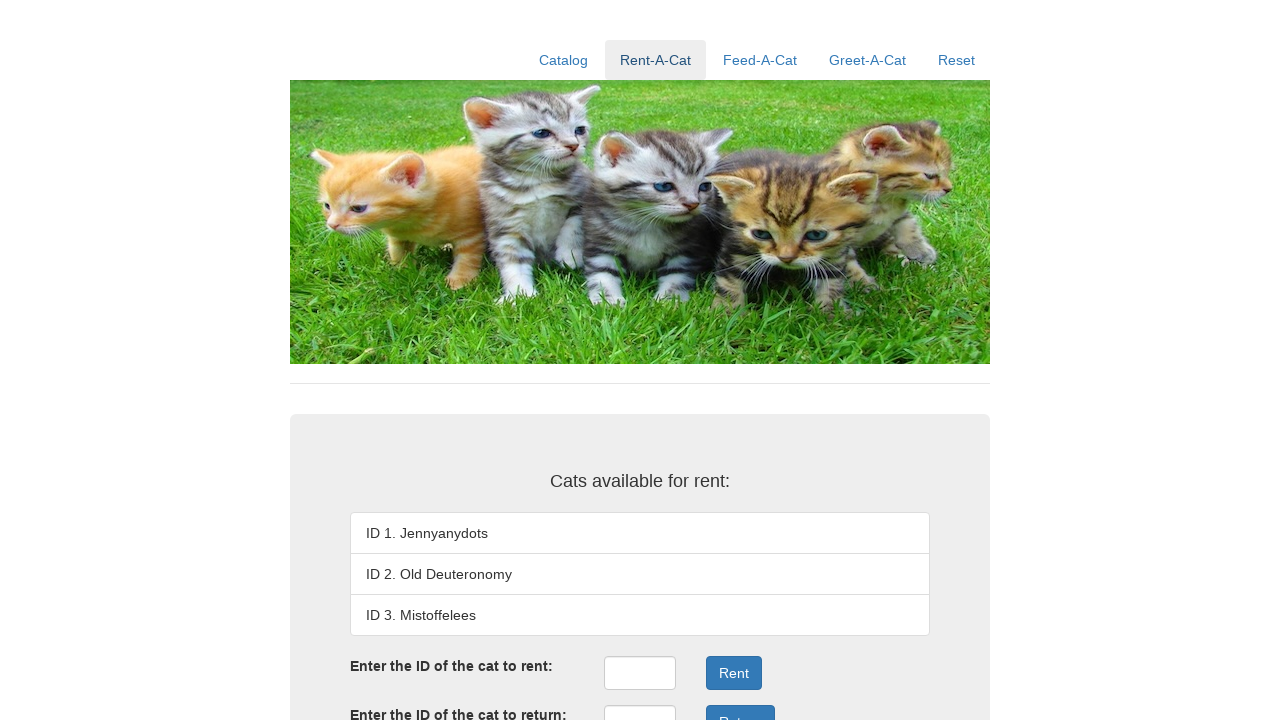

Verified Return button is present on the page
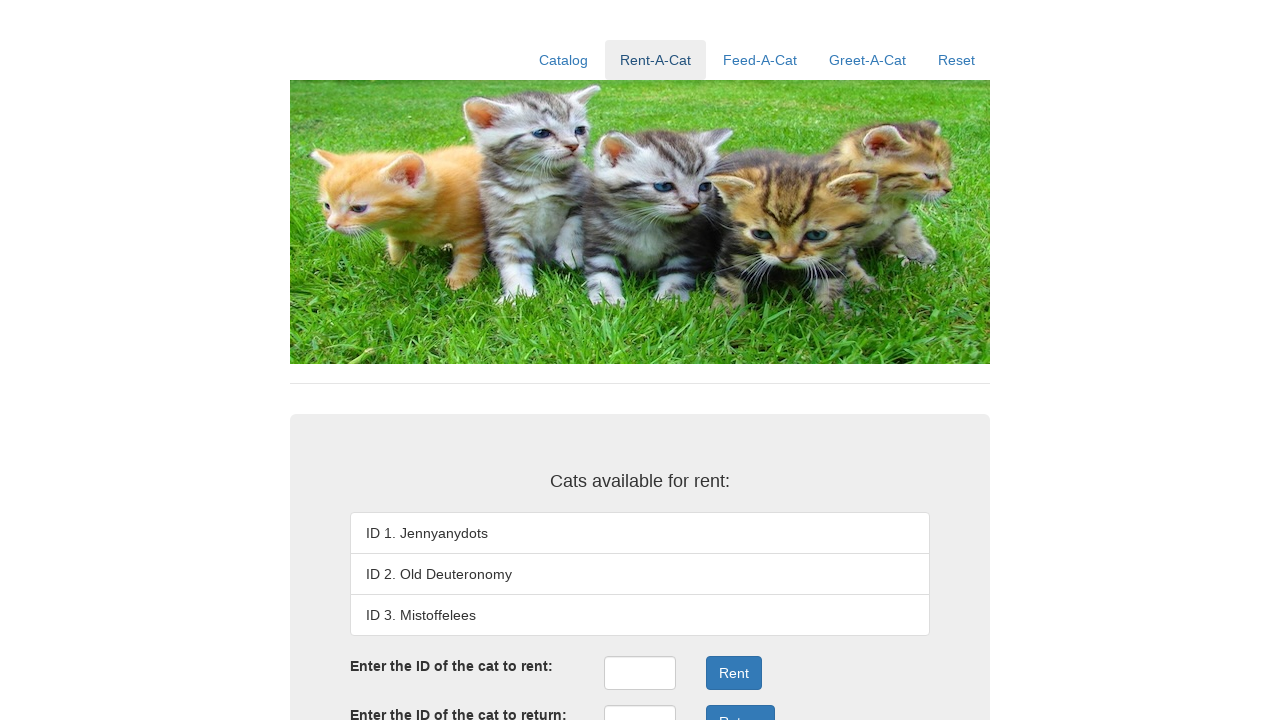

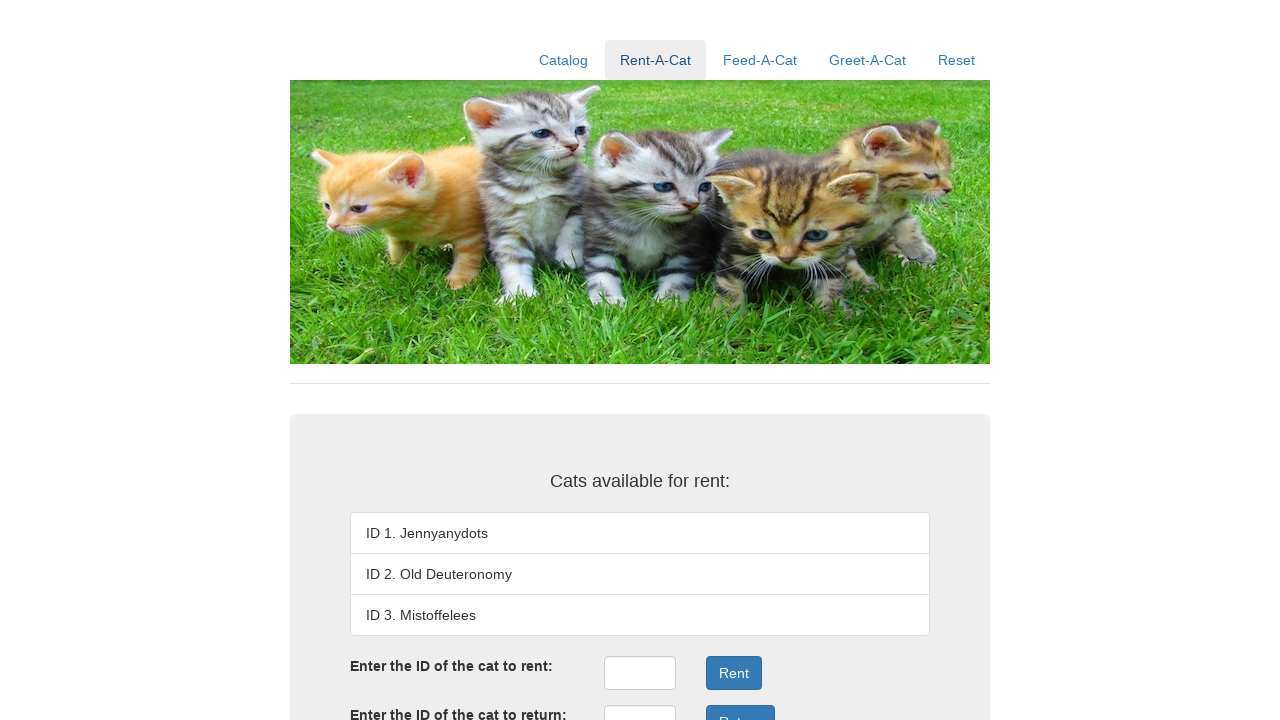